Tests injecting jQuery and jQuery Growl library into a page via JavaScript execution, then displays notification messages using the growl plugin

Starting URL: http://the-internet.herokuapp.com

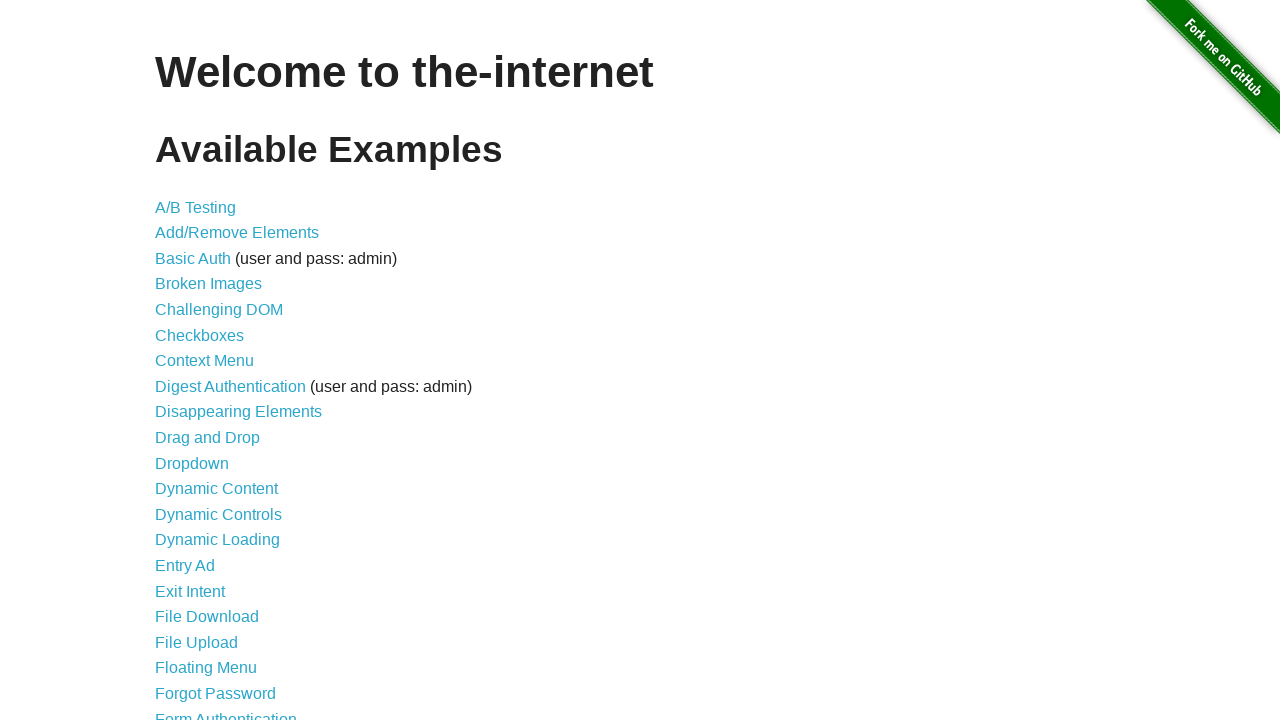

Injected jQuery library into the page
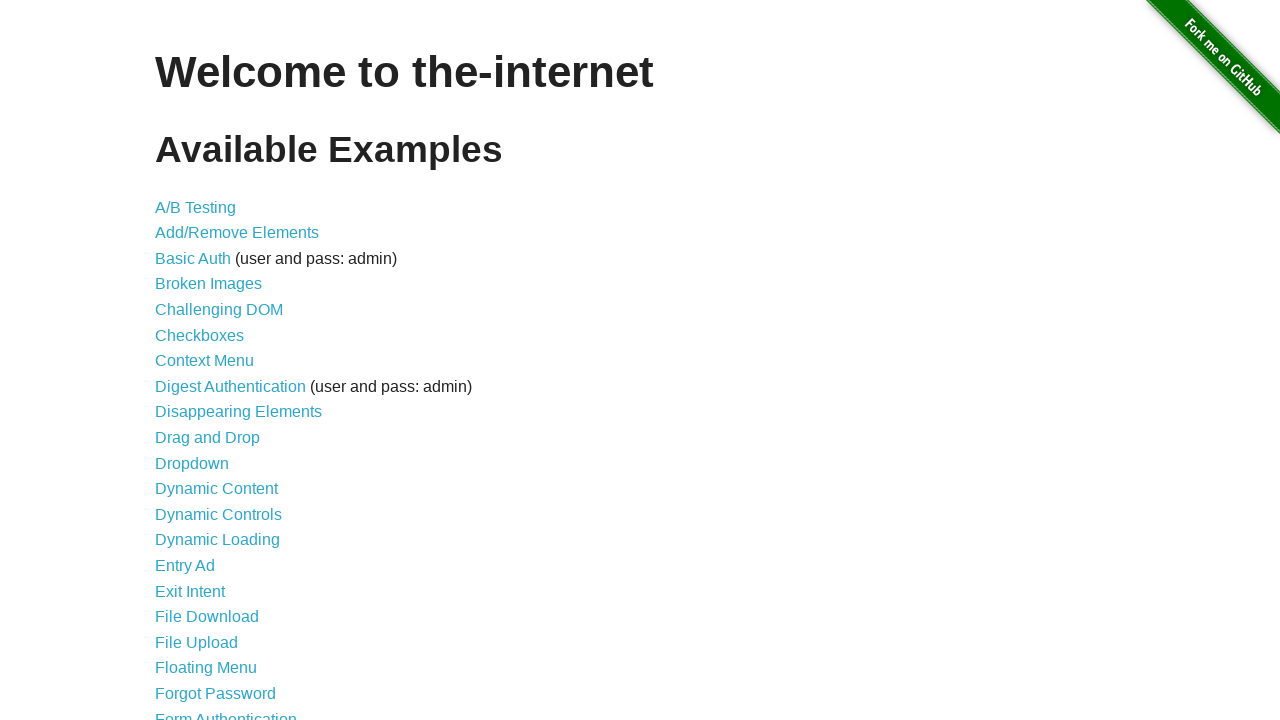

Waited for jQuery to load successfully
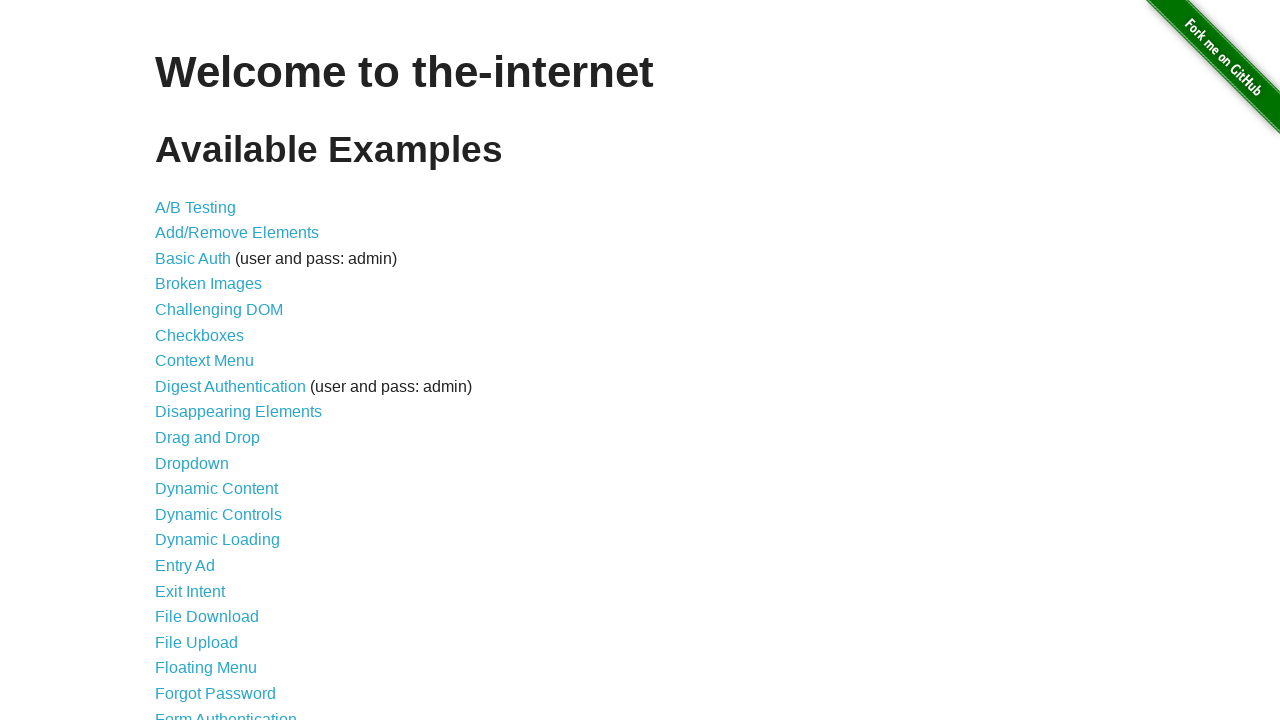

Loaded jQuery Growl library via getScript
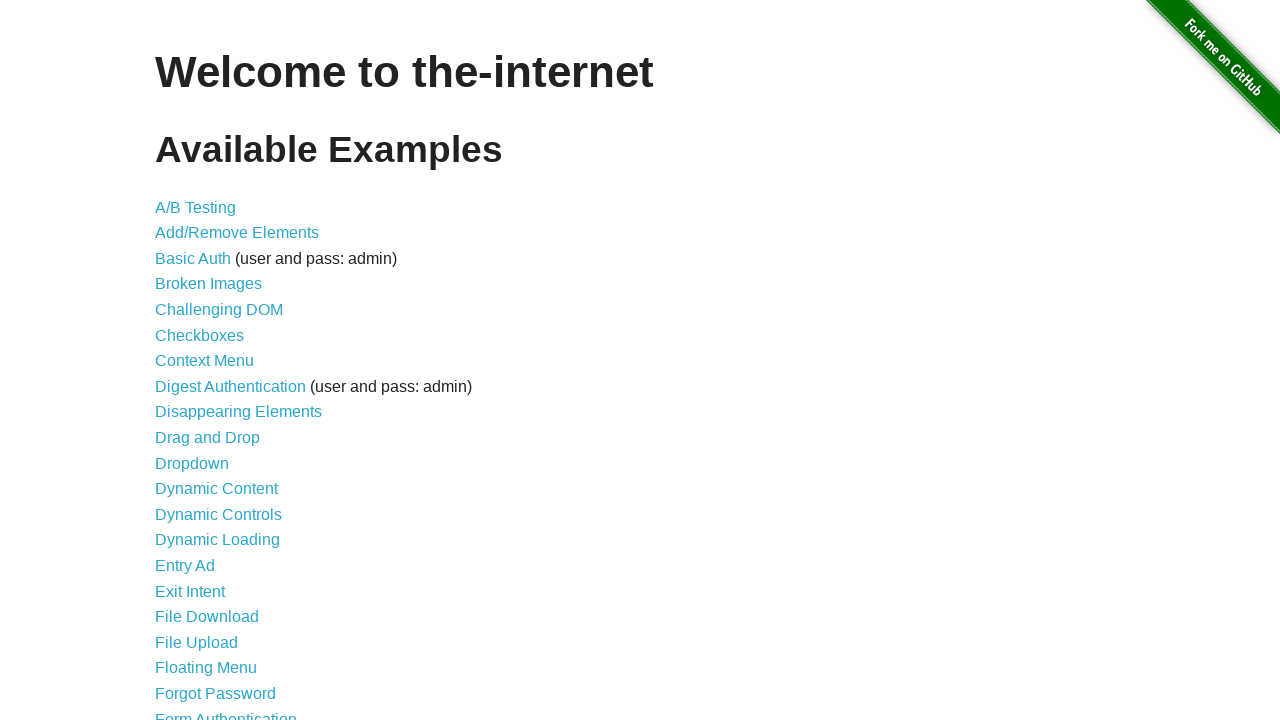

Appended jQuery Growl CSS stylesheet to page head
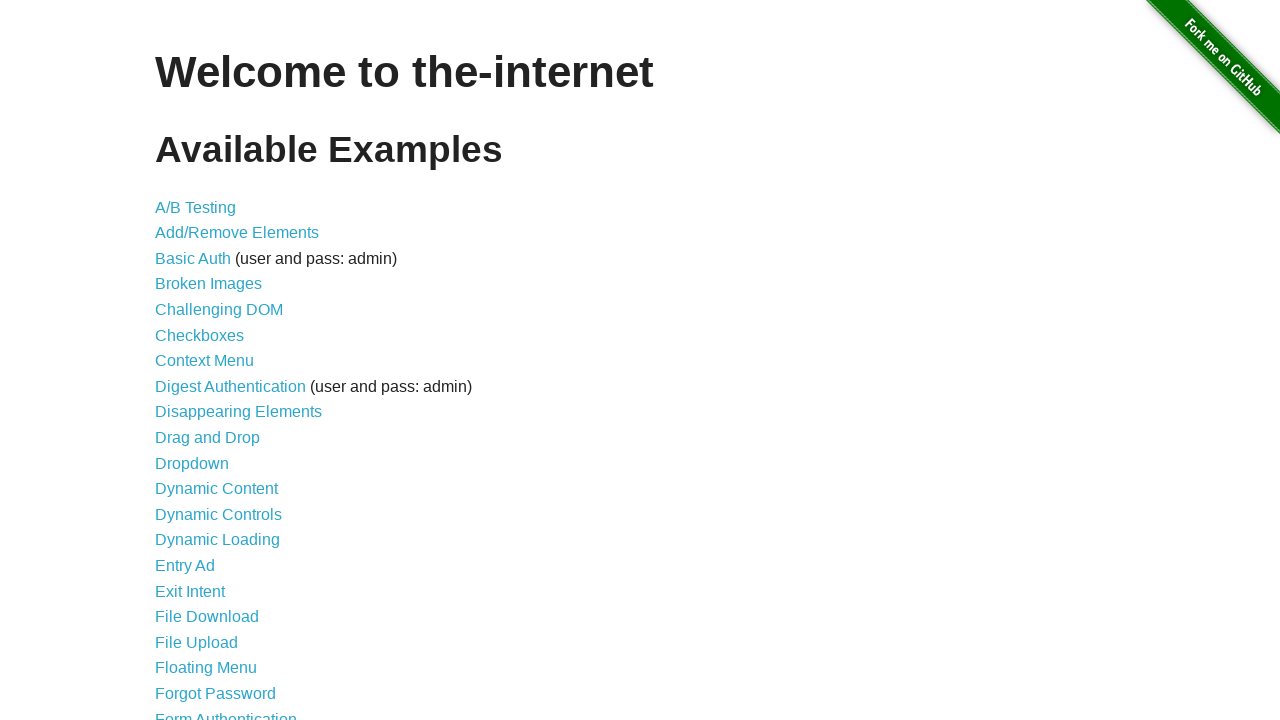

Waited for Growl library to be available
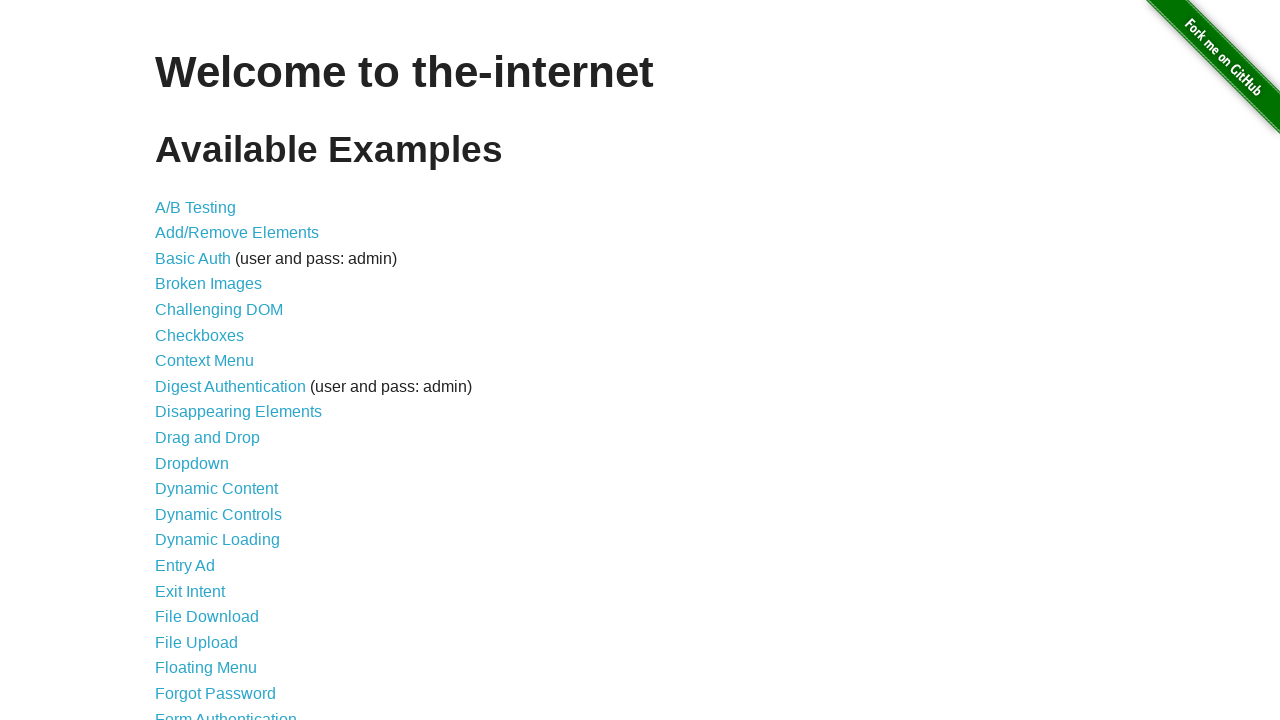

Displayed default growl notification with GET title
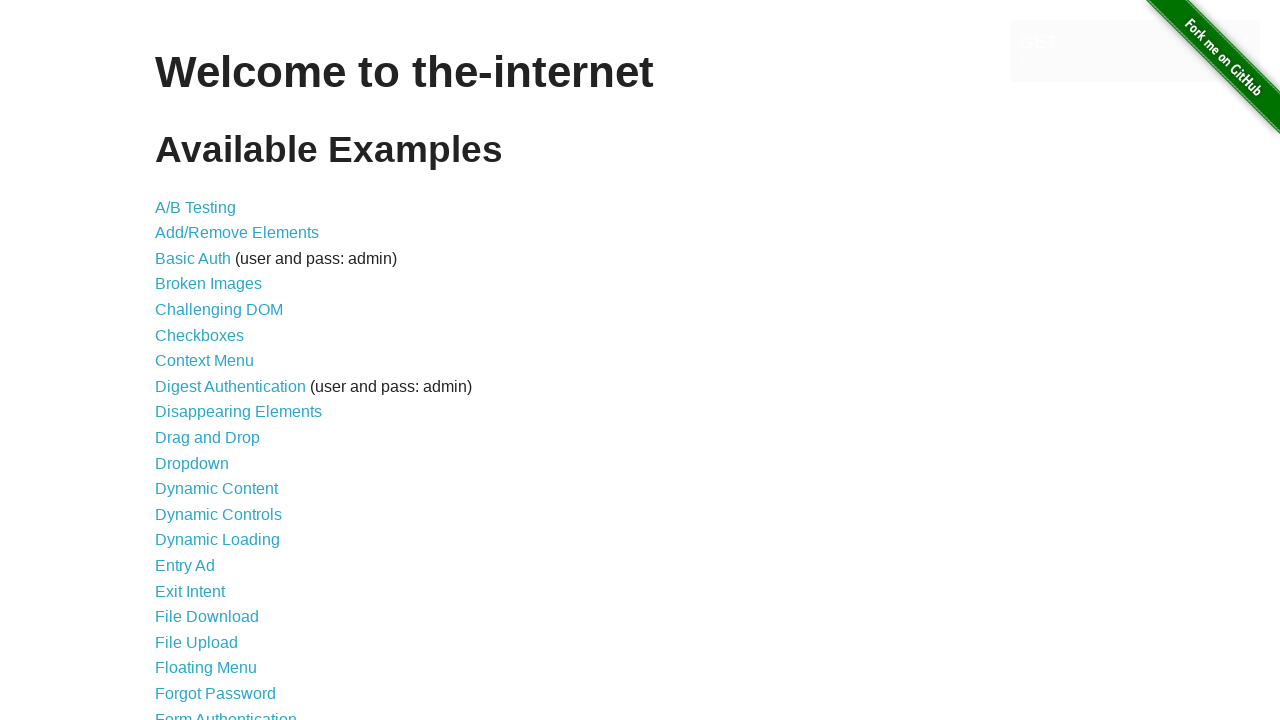

Displayed error growl notification
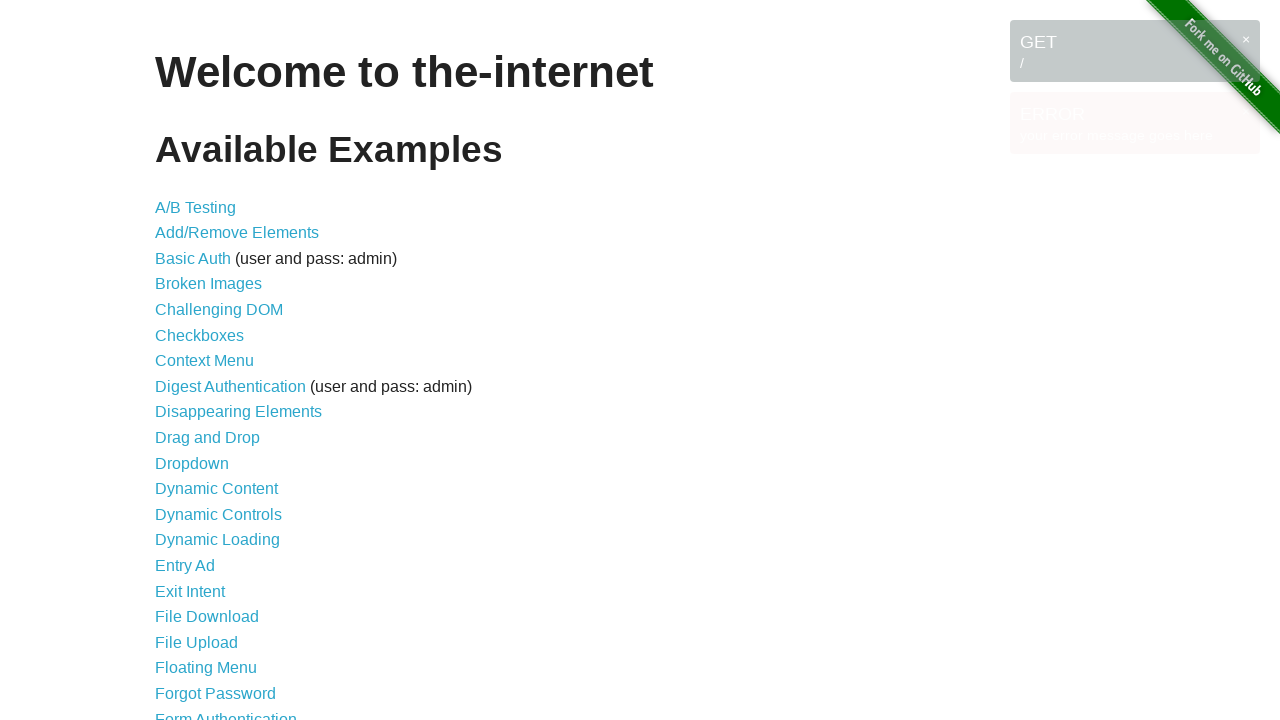

Displayed notice growl notification
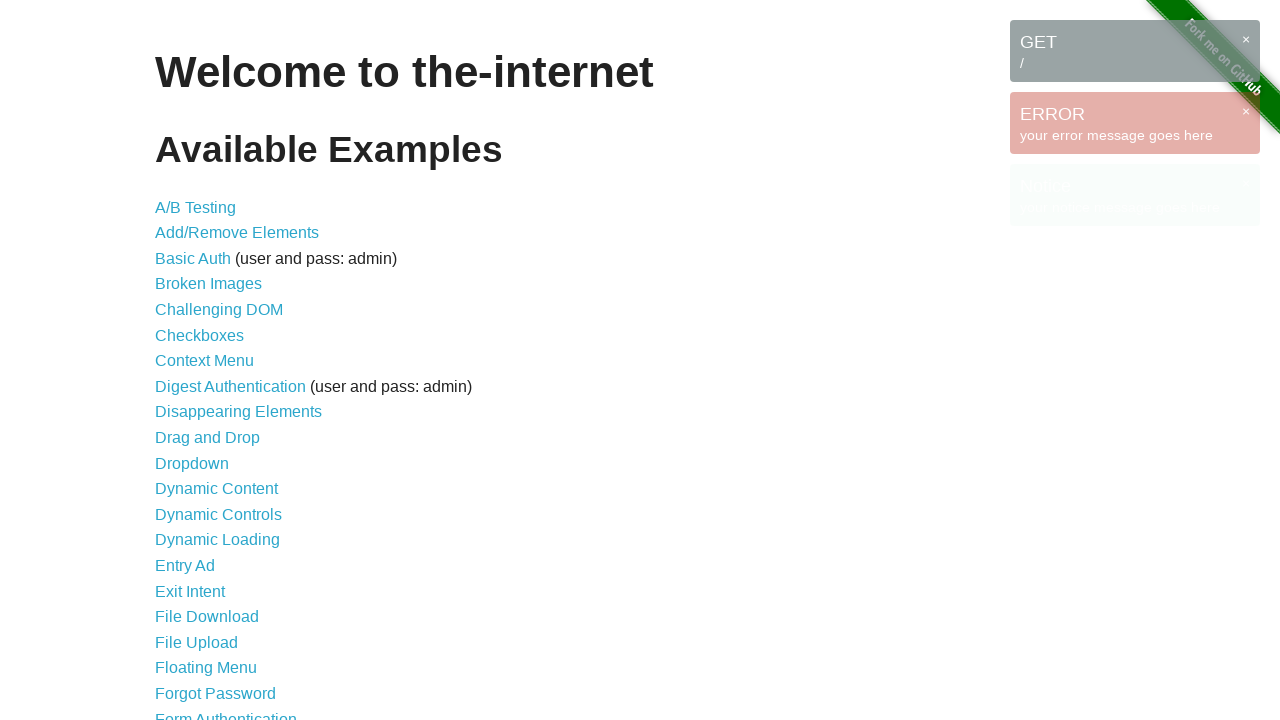

Displayed warning growl notification
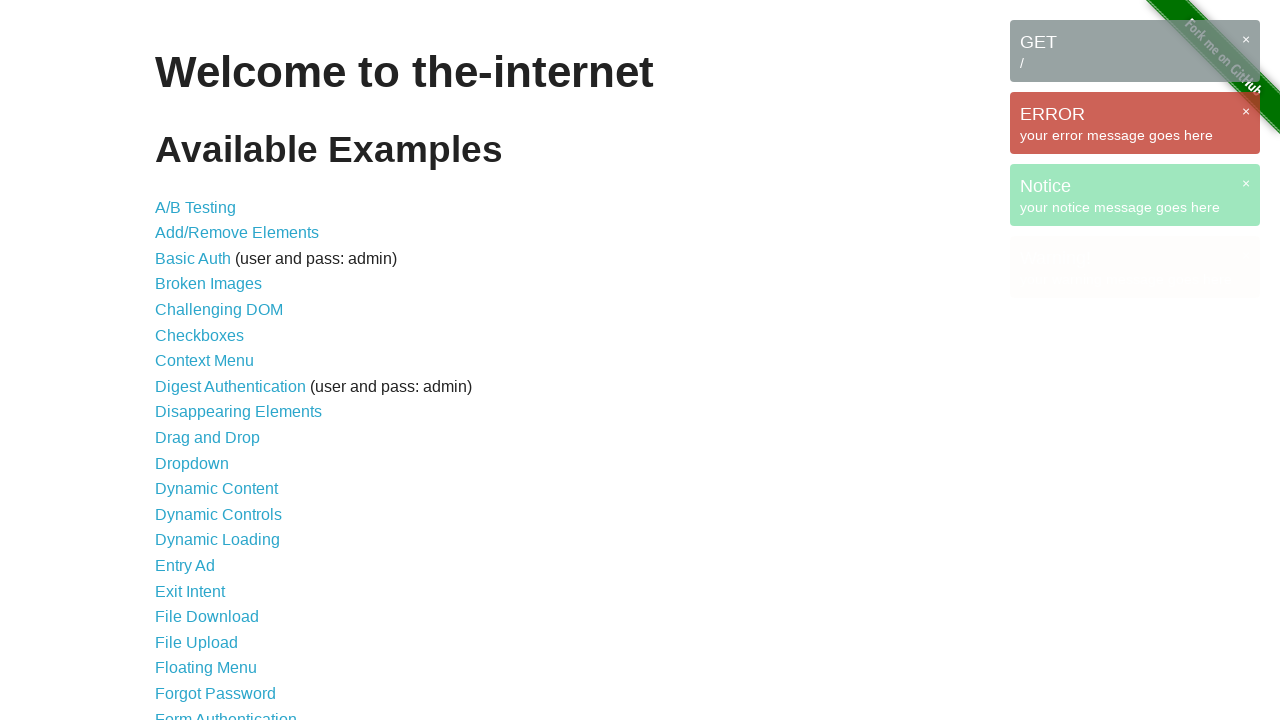

Waited 2 seconds to observe all notifications
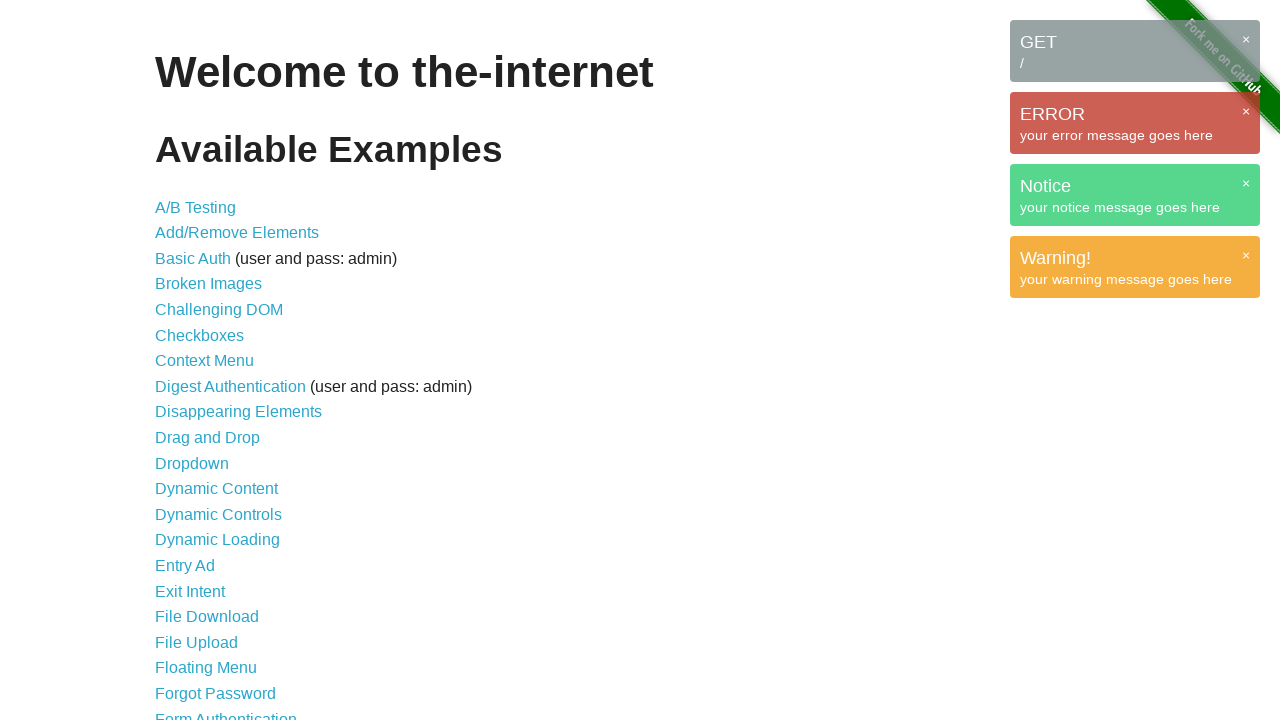

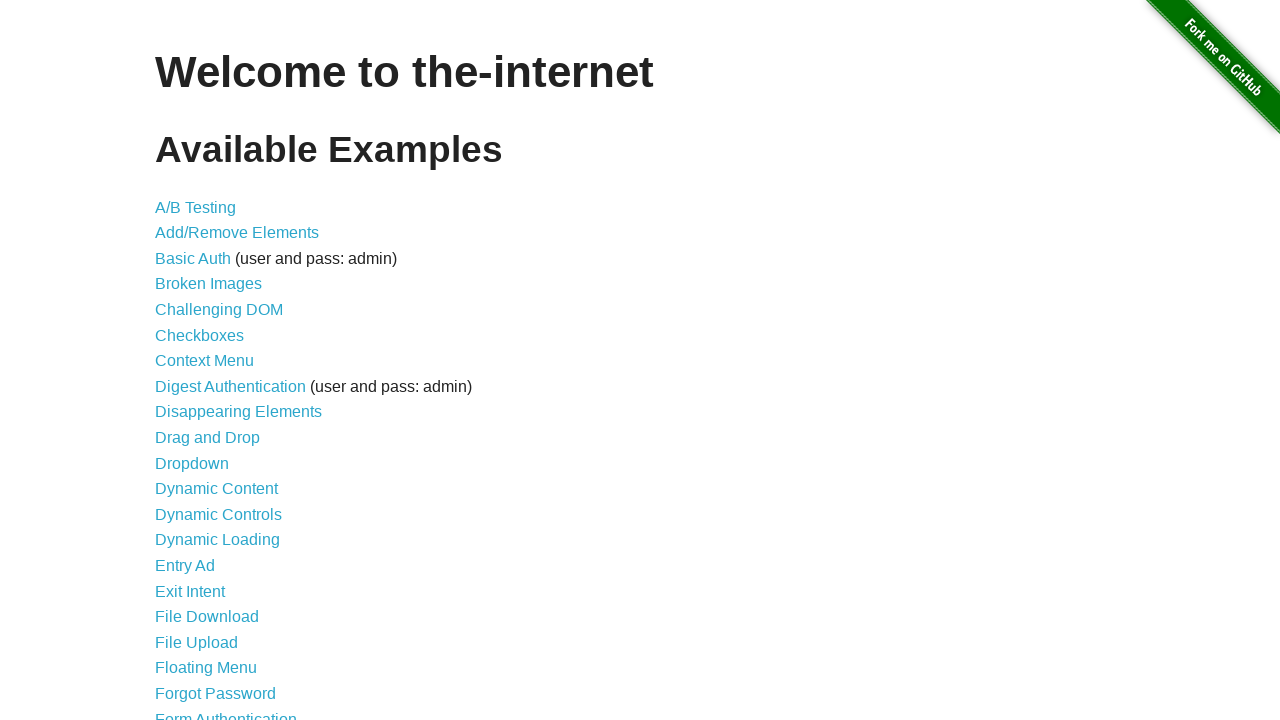